Tests large value conversion by inputting 1024 in decimal and verifying binary (10000000000), octal (2000), decimal (1024), and hex (400) results.

Starting URL: https://www.001236.xyz/en/base

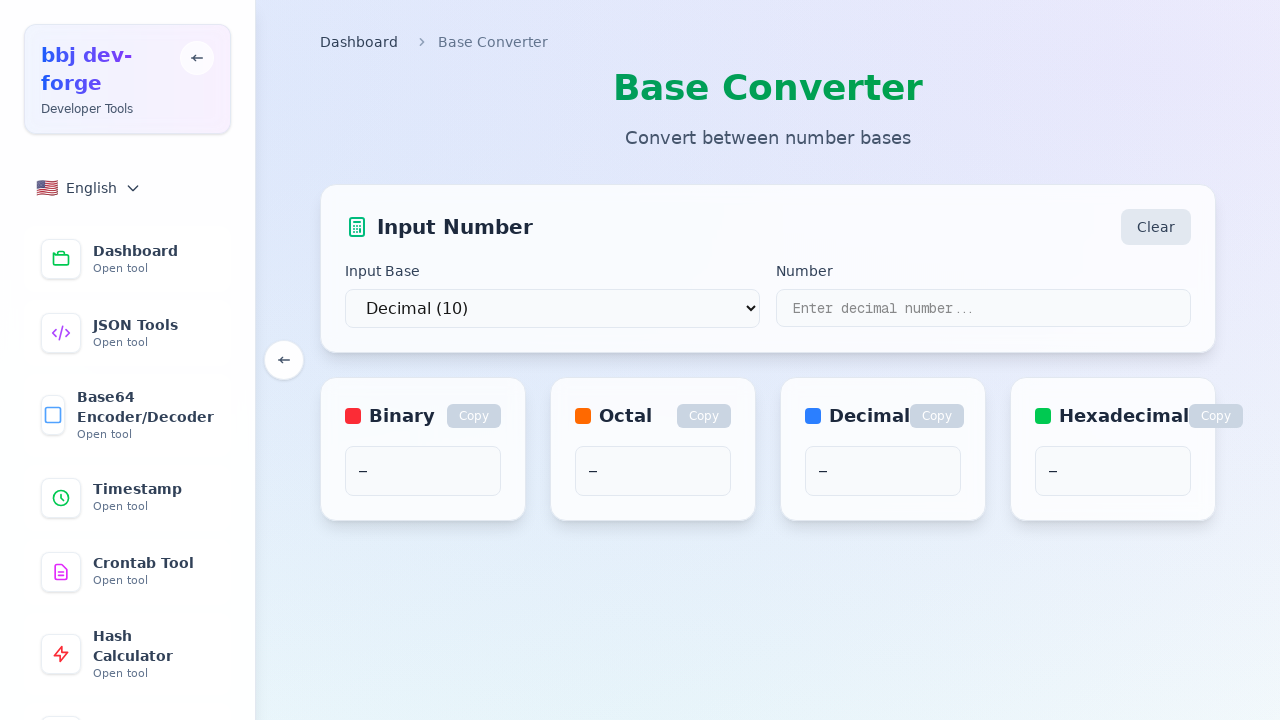

Selected decimal (base 10) as input base on select
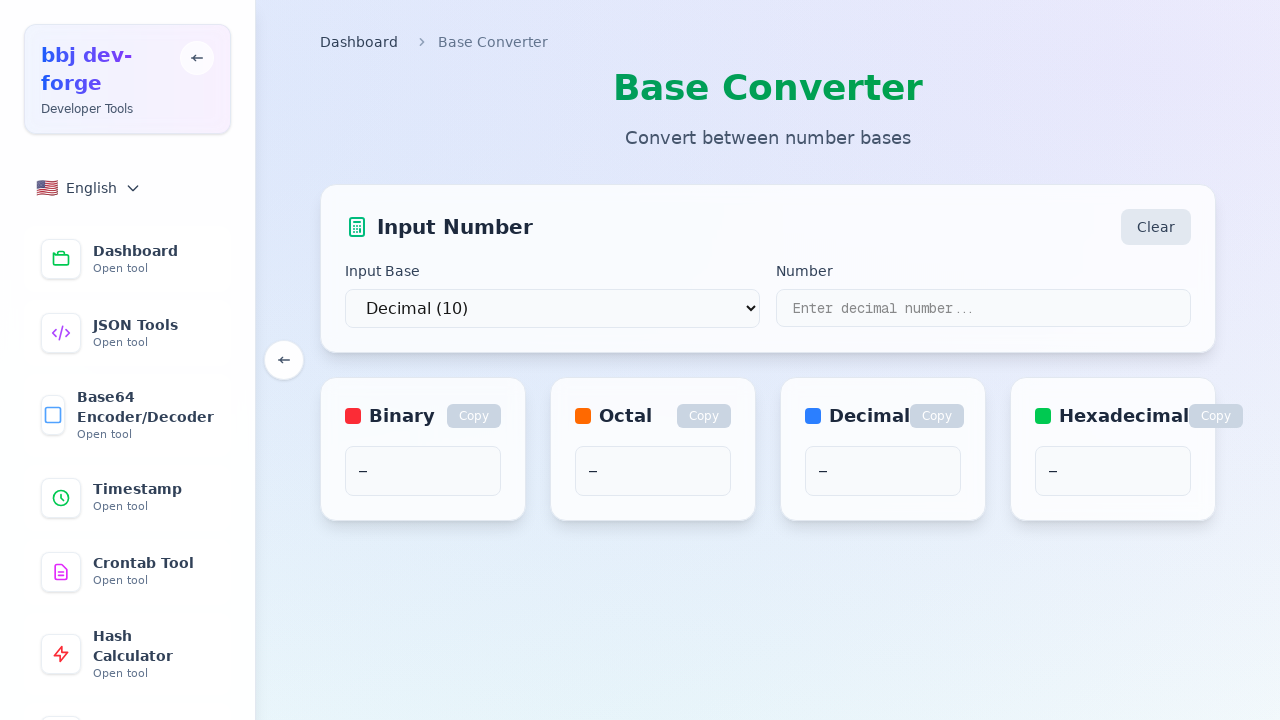

Entered 1024 in the input field on input[type='text']
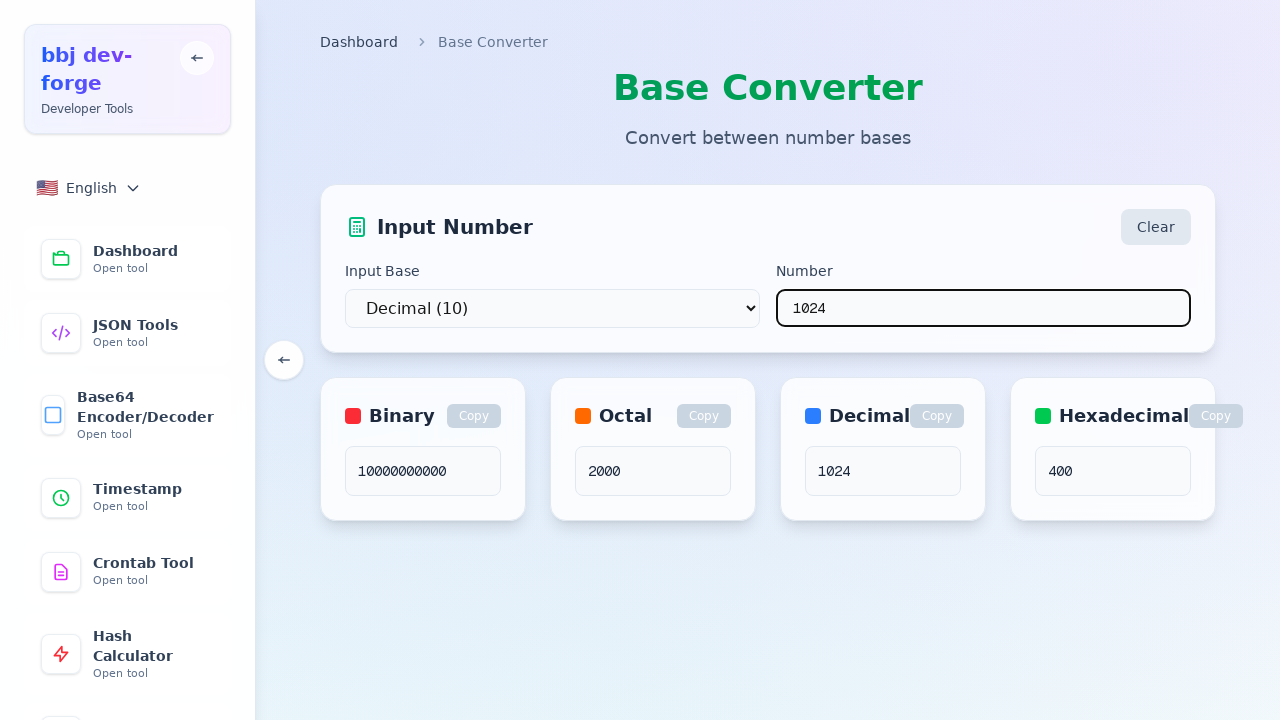

Waited 500ms for conversion results to calculate
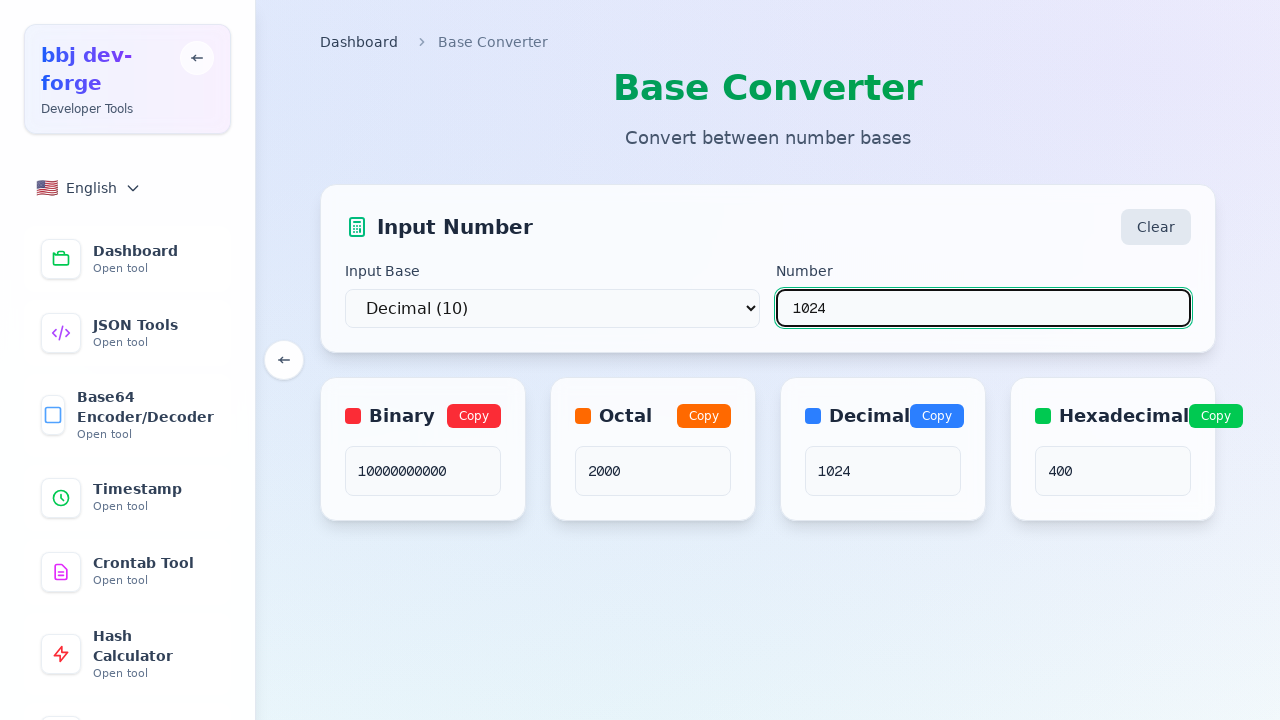

Verified binary result is 10000000000
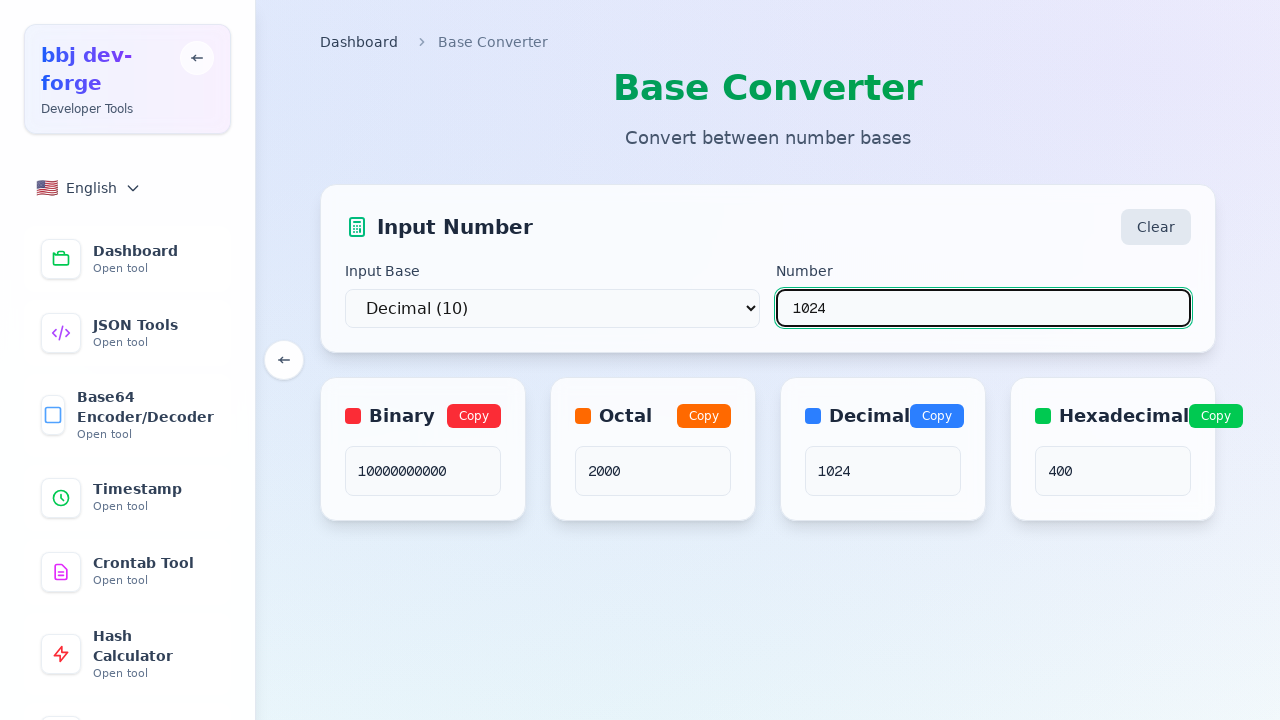

Verified octal result is 2000
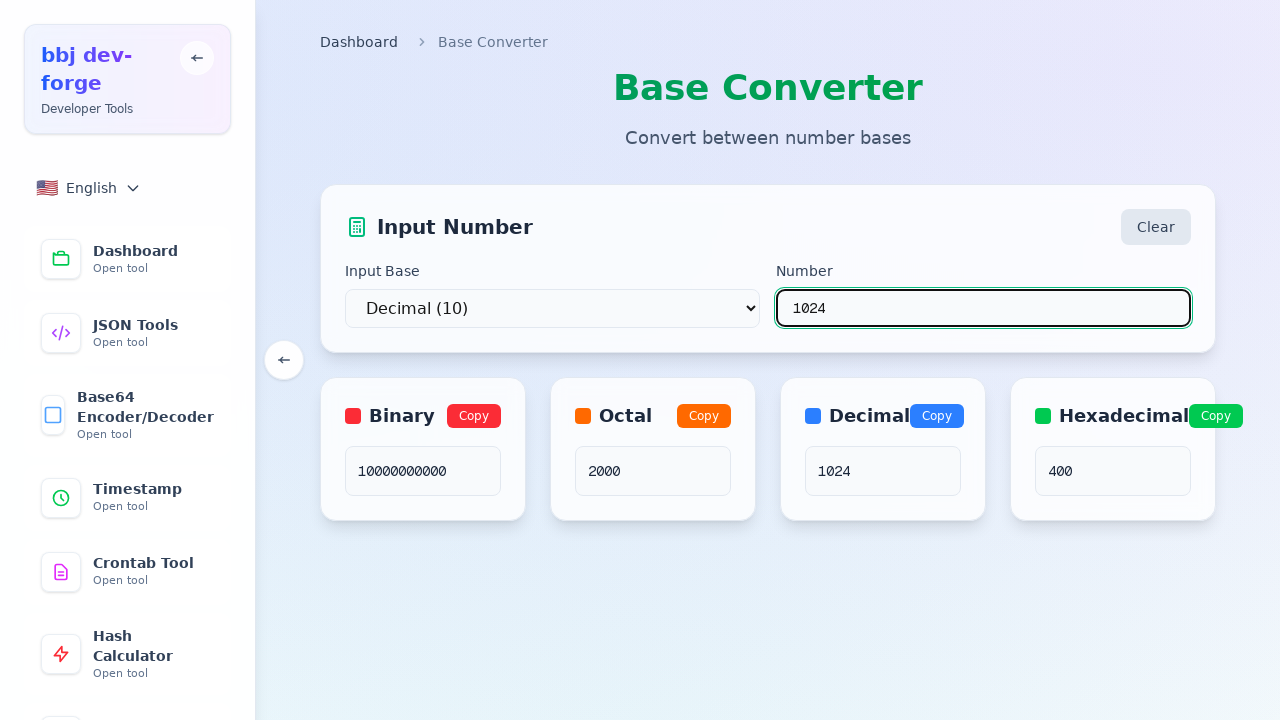

Verified decimal result is 1024
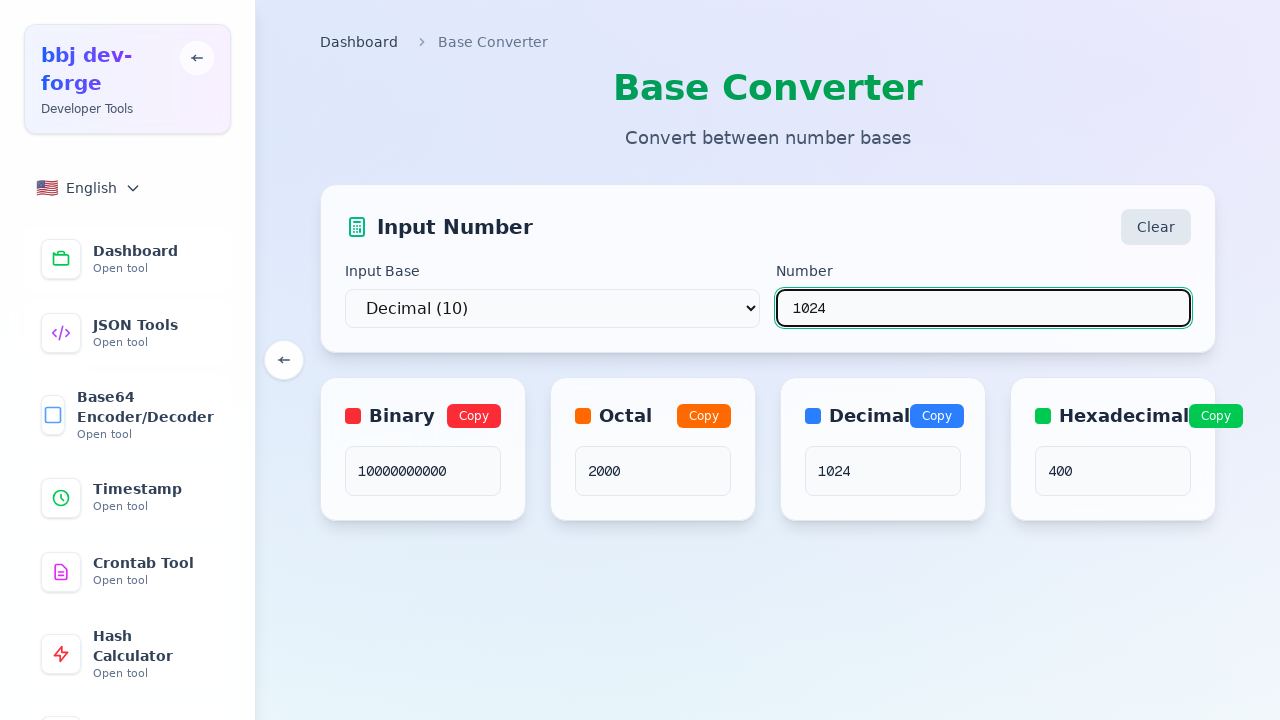

Verified hexadecimal result is 400
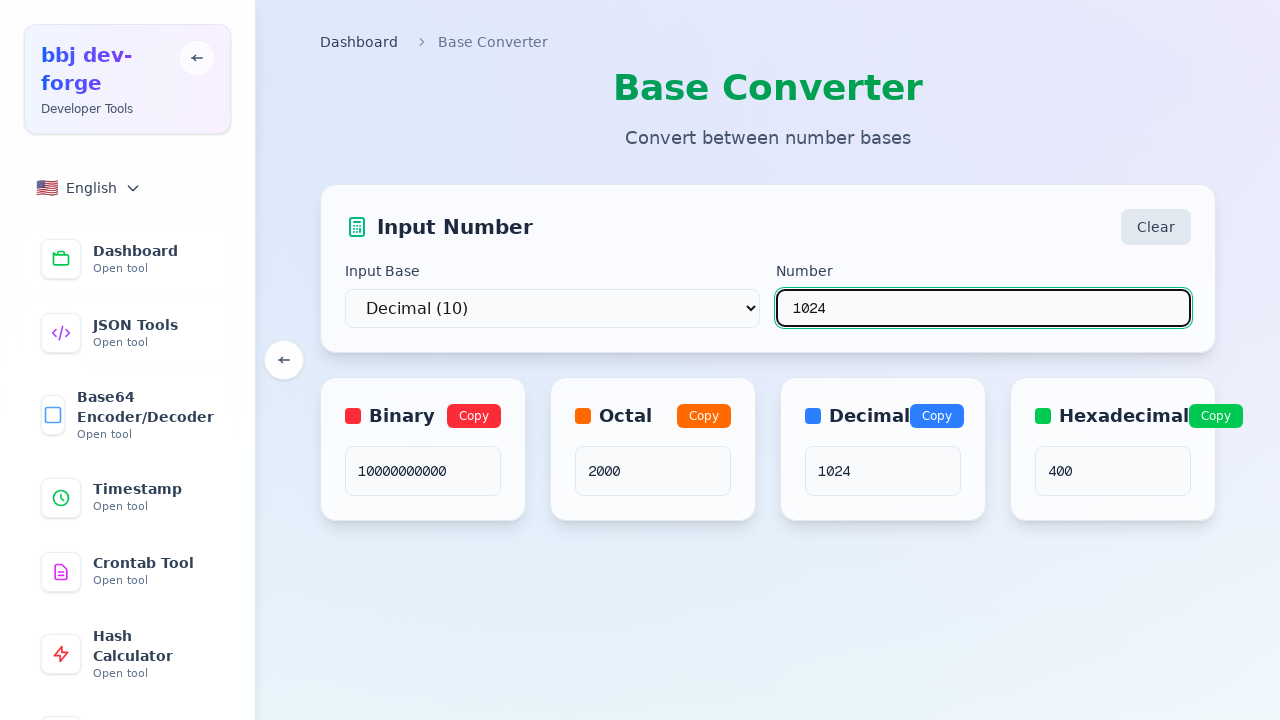

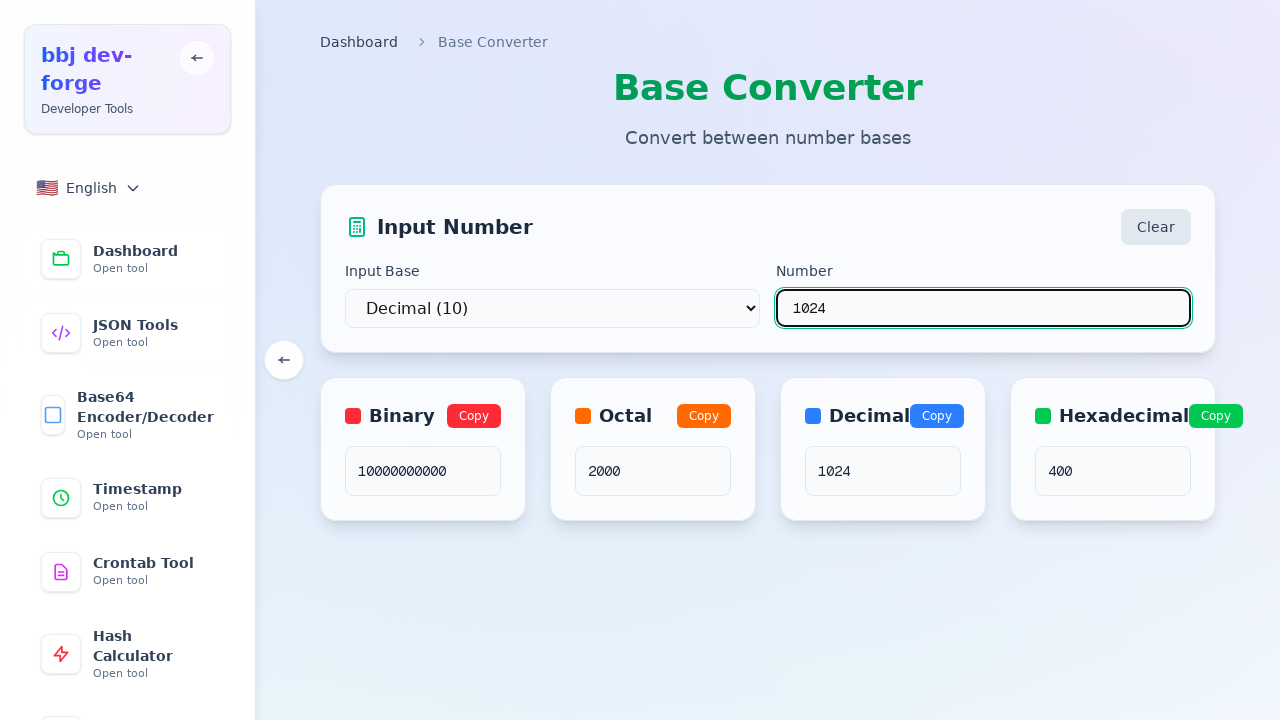